Tests registration form by filling in required fields (first name, last name, email) and verifying successful registration message

Starting URL: http://suninjuly.github.io/registration1.html

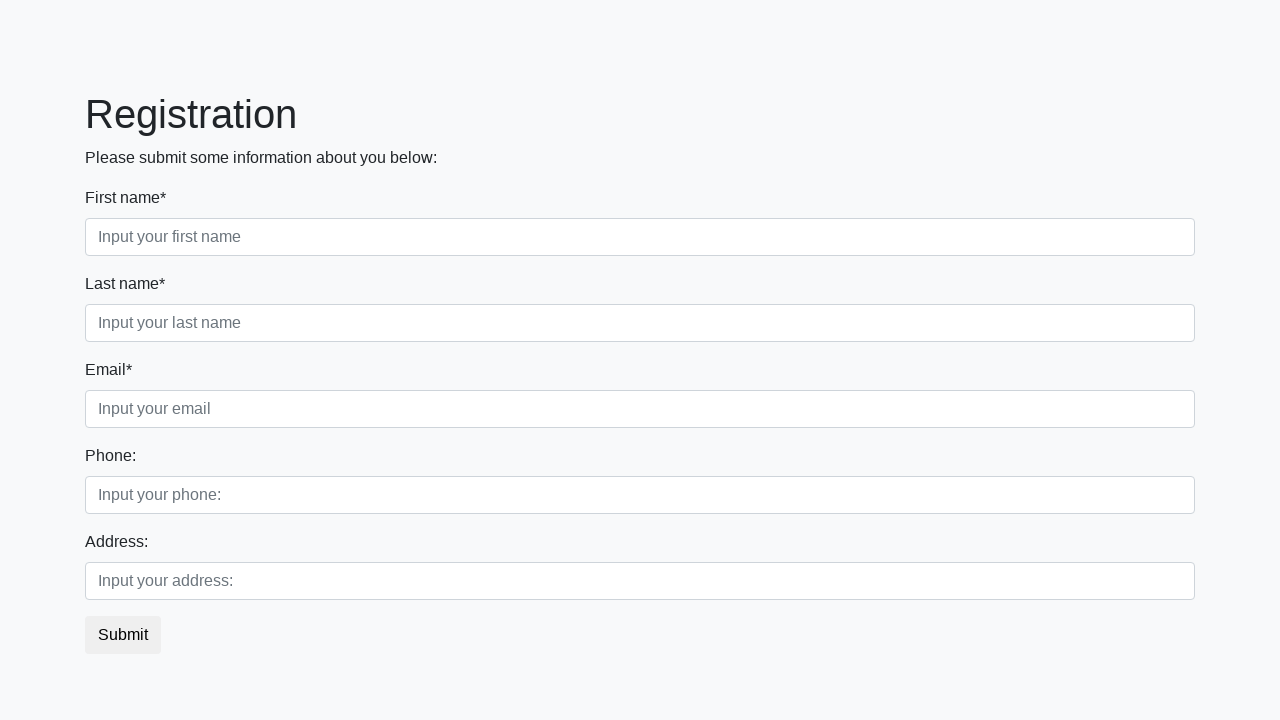

Filled first name field with 'John' on div.first_block div.form-group.first_class input.form-control.first
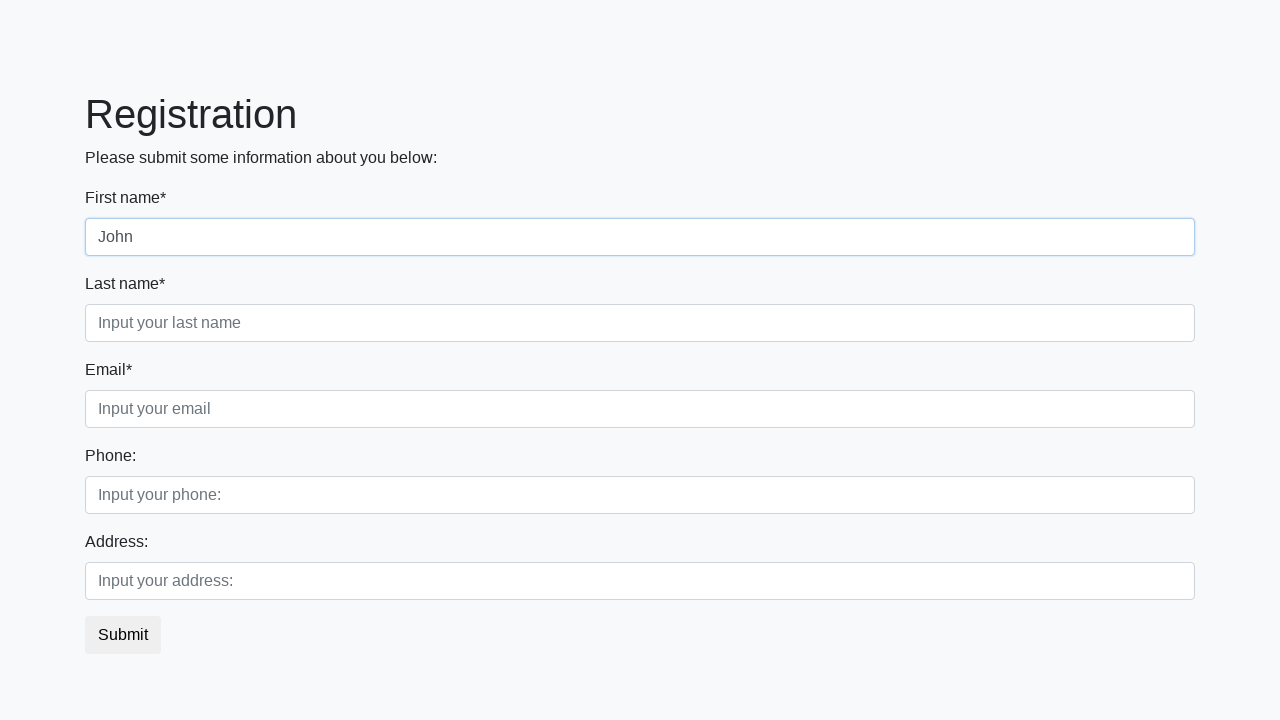

Filled last name field with 'Smith' on div.first_block div.form-group.second_class input.form-control.second
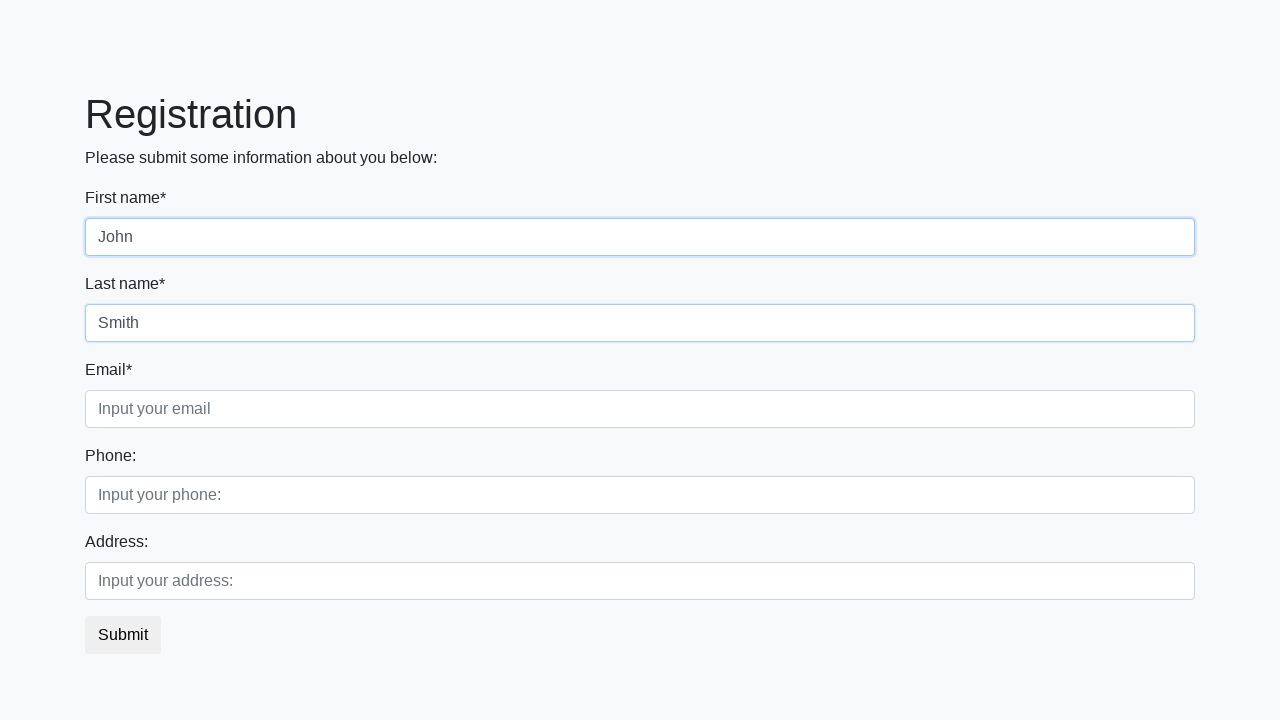

Filled email field with 'john.smith@example.com' on div.first_block div.form-group.third_class input.form-control.third
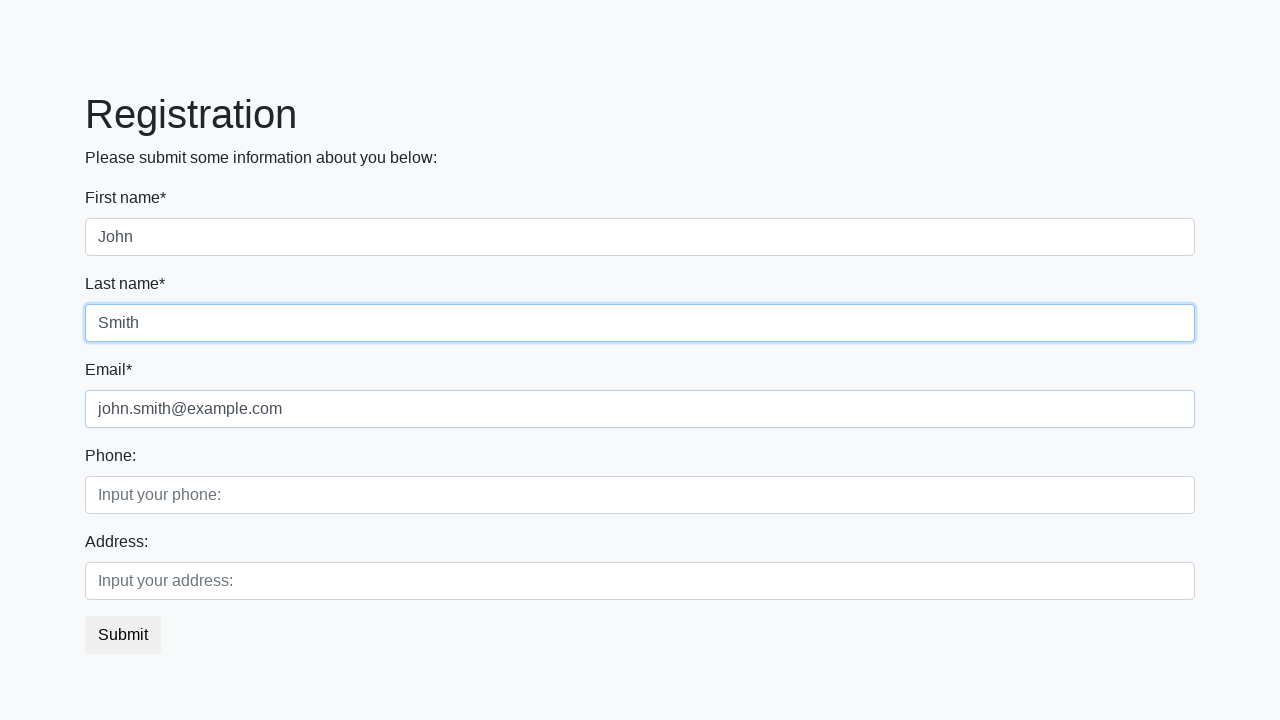

Clicked submit button to register at (123, 635) on button.btn
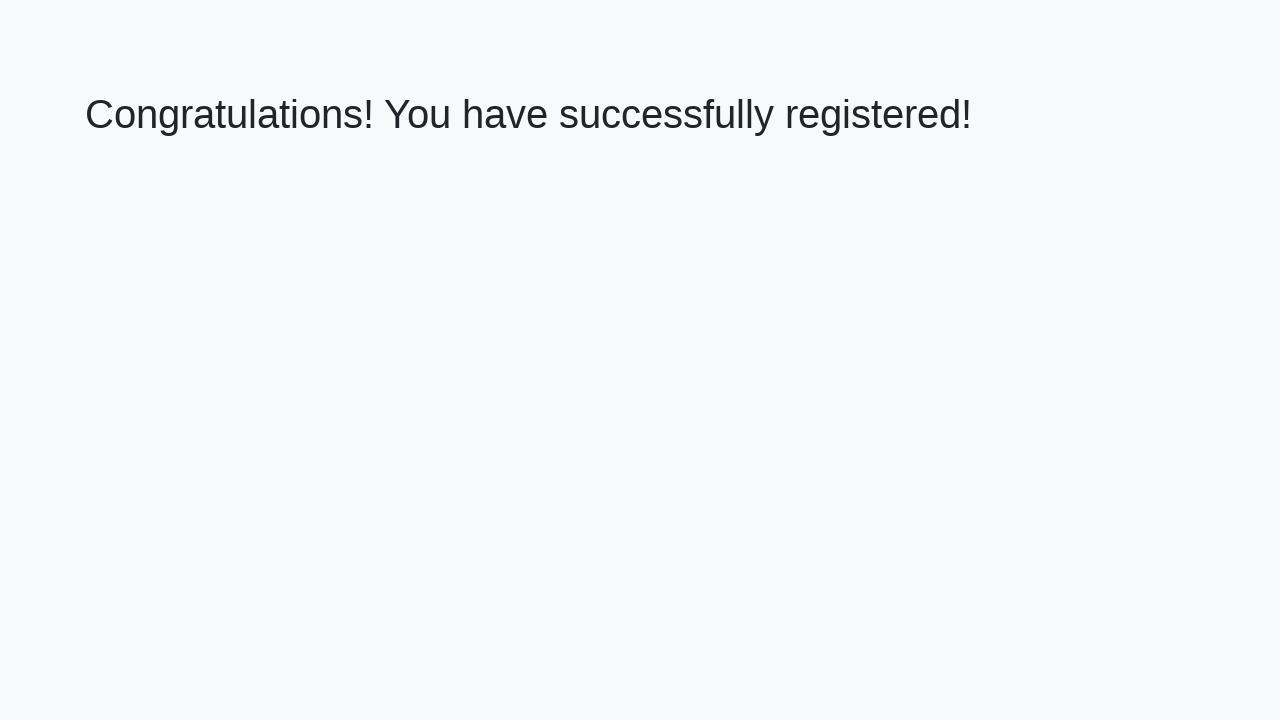

Success page loaded with h1 element visible
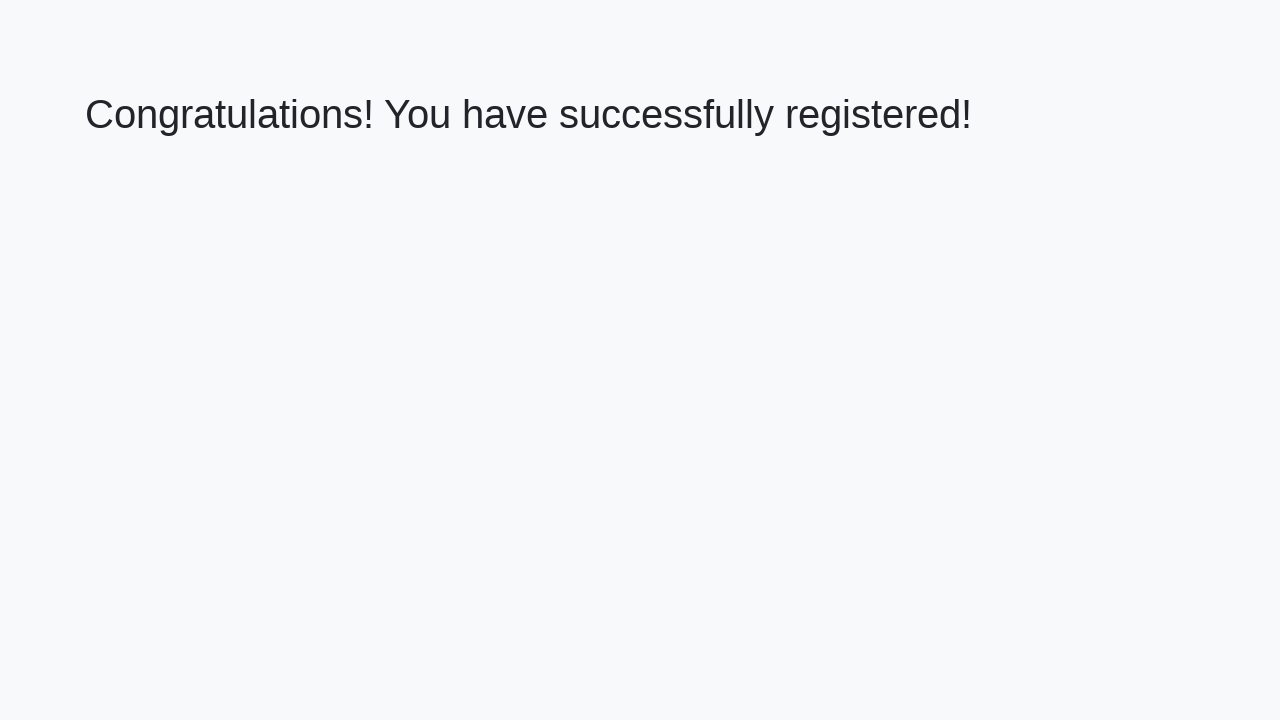

Retrieved success message text from h1 element
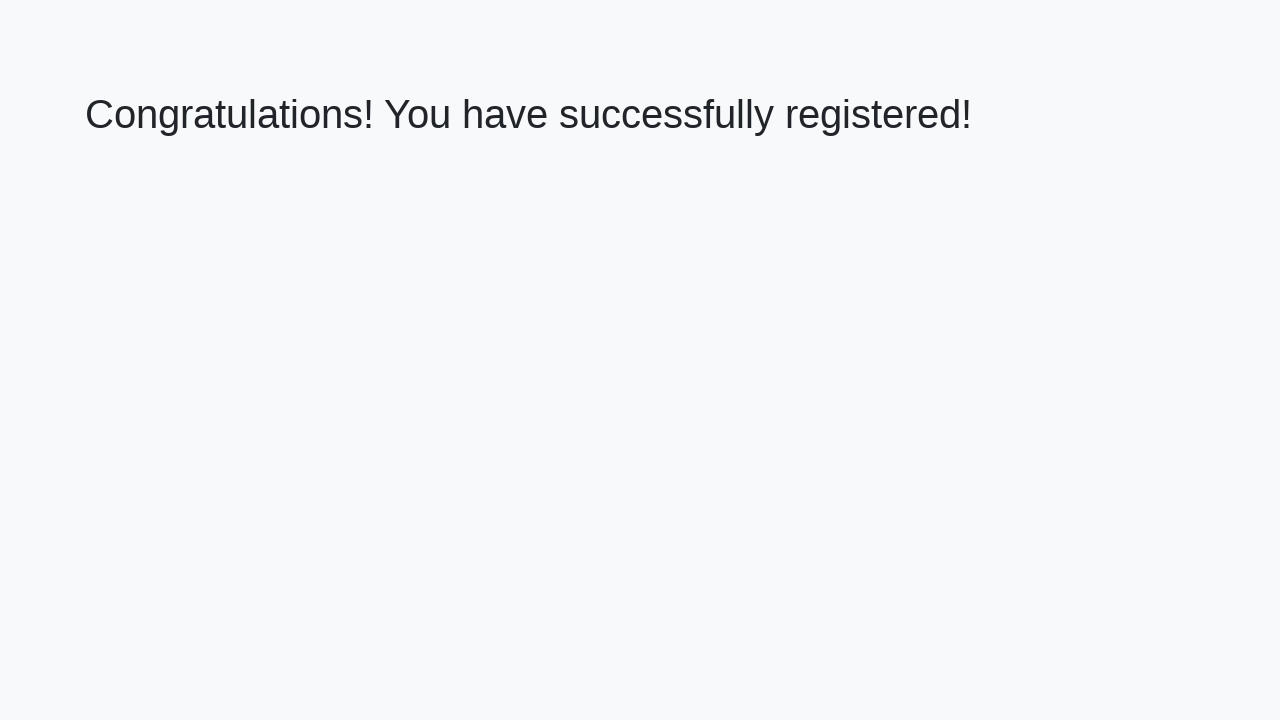

Verified success message: 'Congratulations! You have successfully registered!'
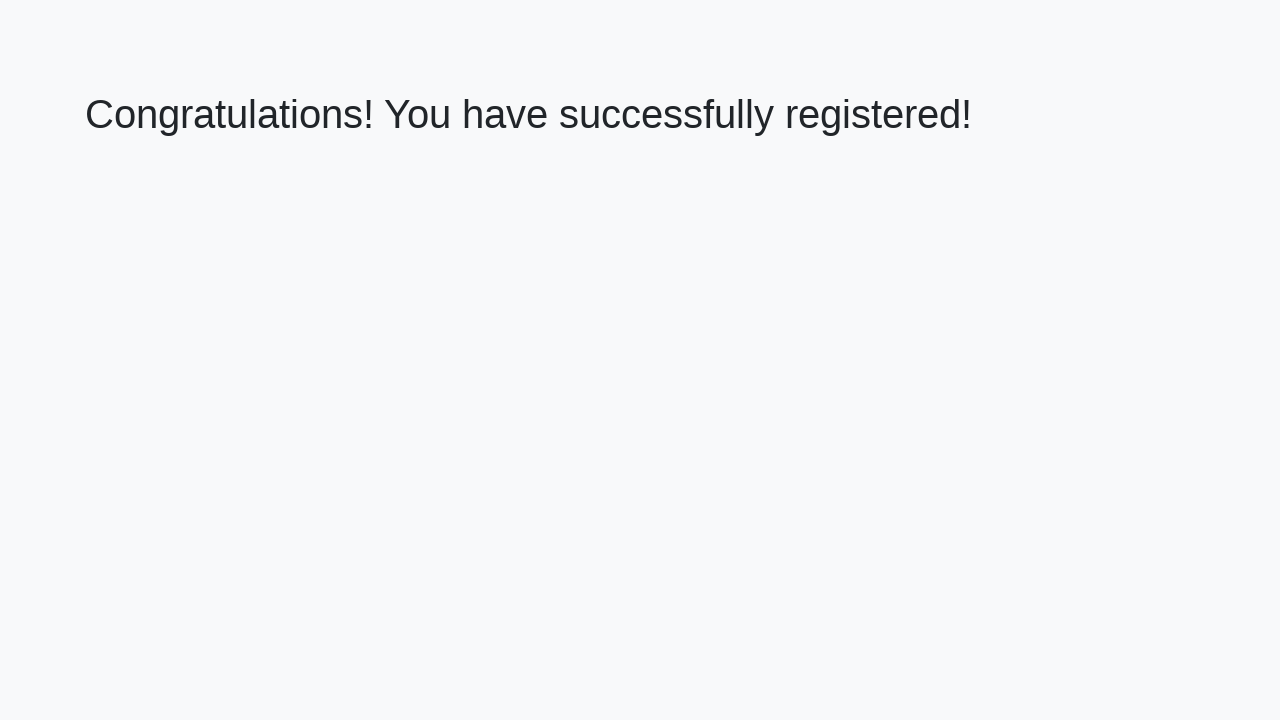

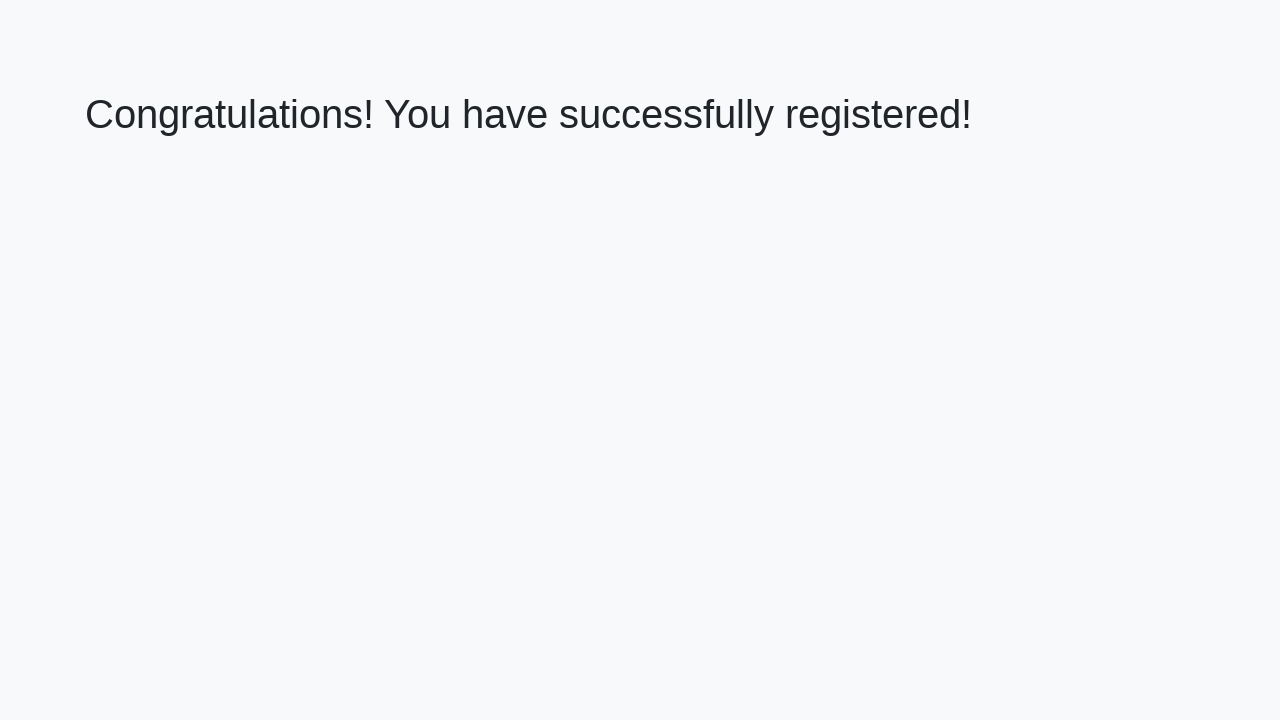